Tests e-commerce functionality by searching for products containing 'ca', adding Cashews to cart, and clicking the cart icon

Starting URL: https://rahulshettyacademy.com/seleniumPractise/#/

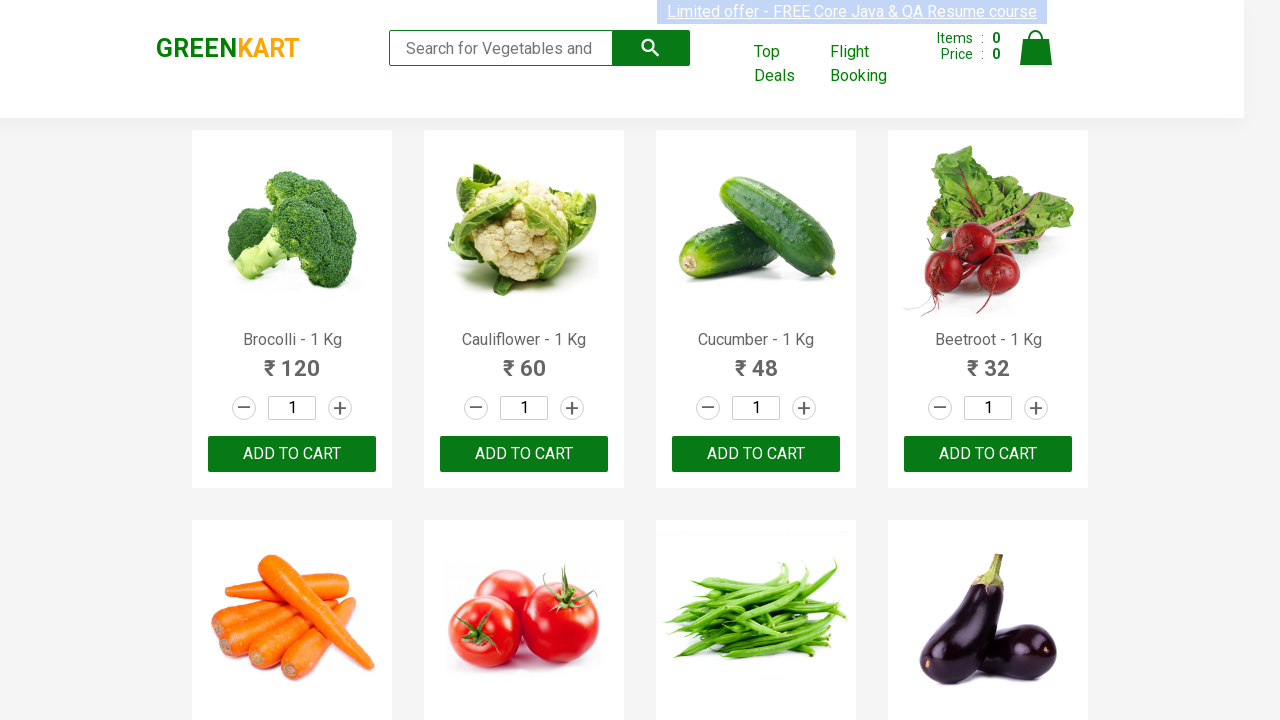

Typed 'ca' in the search box on .search-keyword
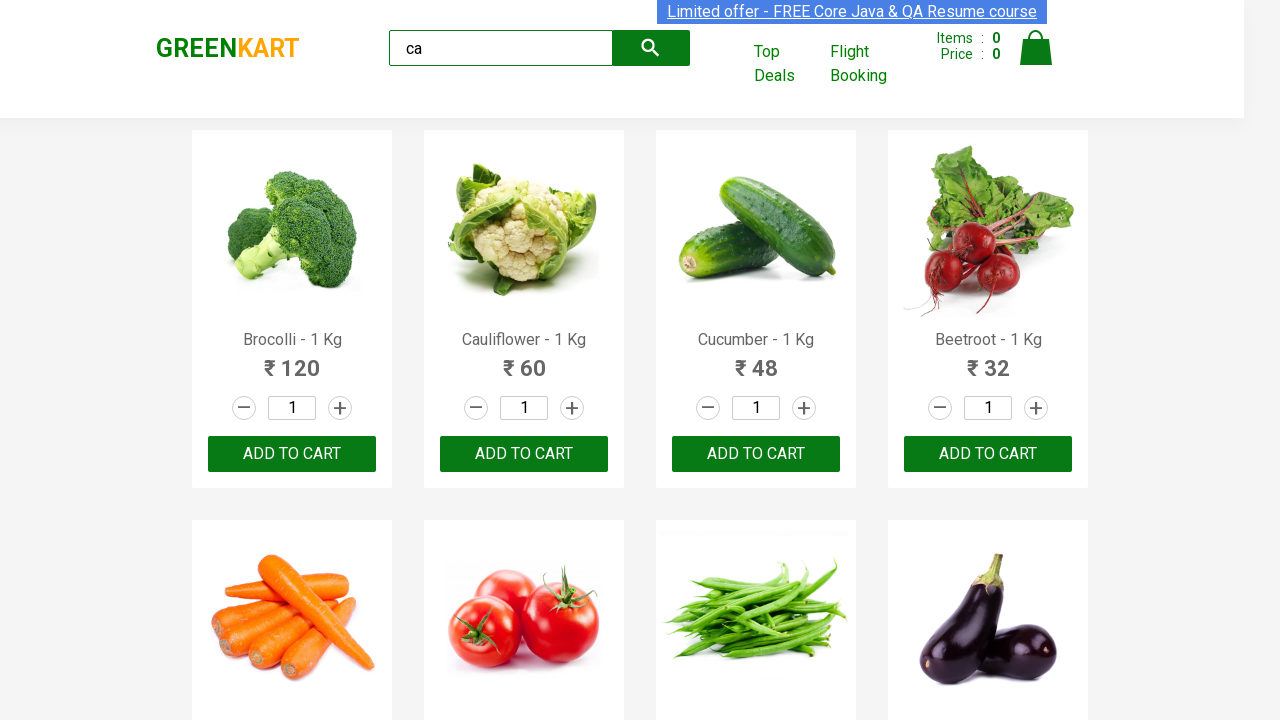

Waited 2 seconds for search results to load
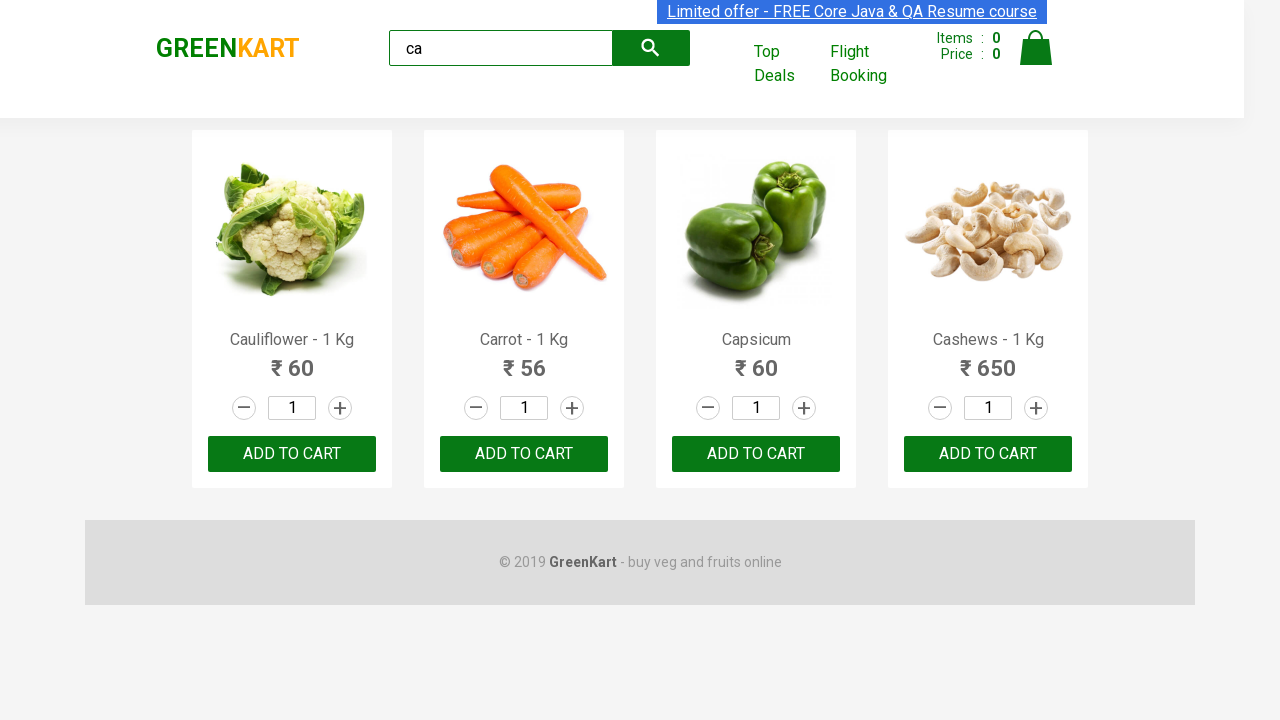

Located all product elements on the page
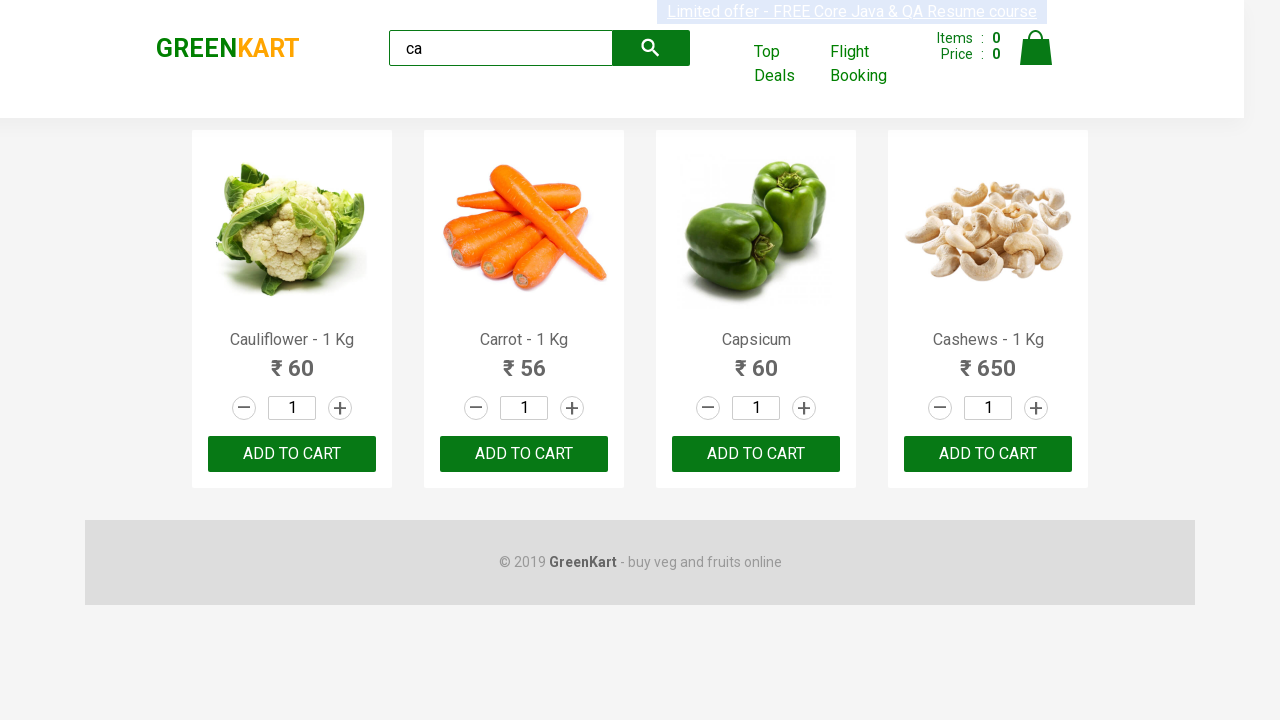

Retrieved product name: Cauliflower - 1 Kg
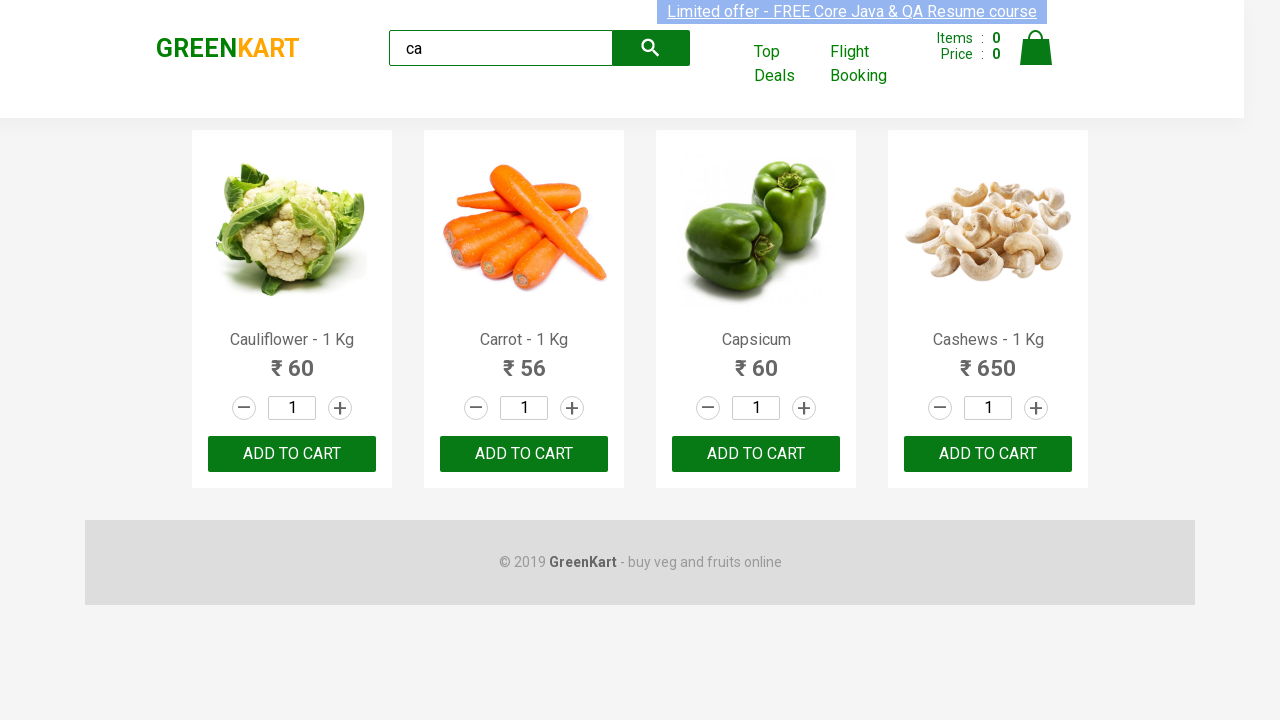

Retrieved product name: Carrot - 1 Kg
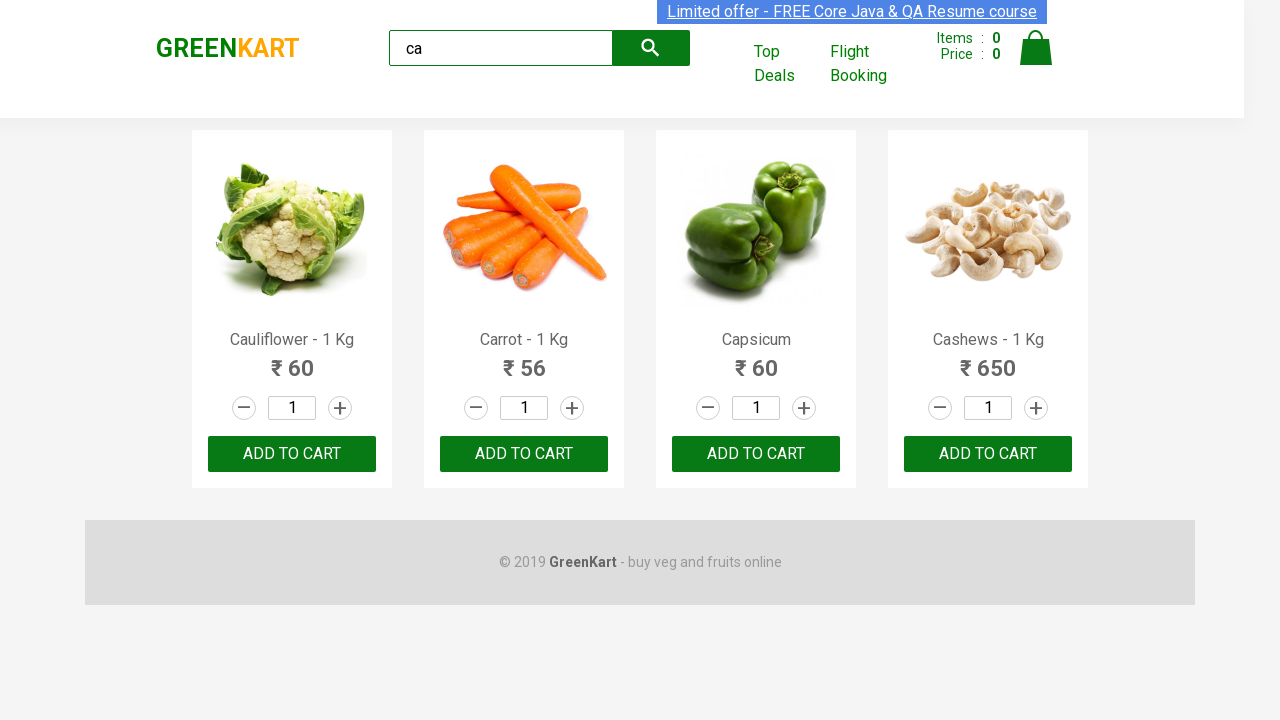

Retrieved product name: Capsicum
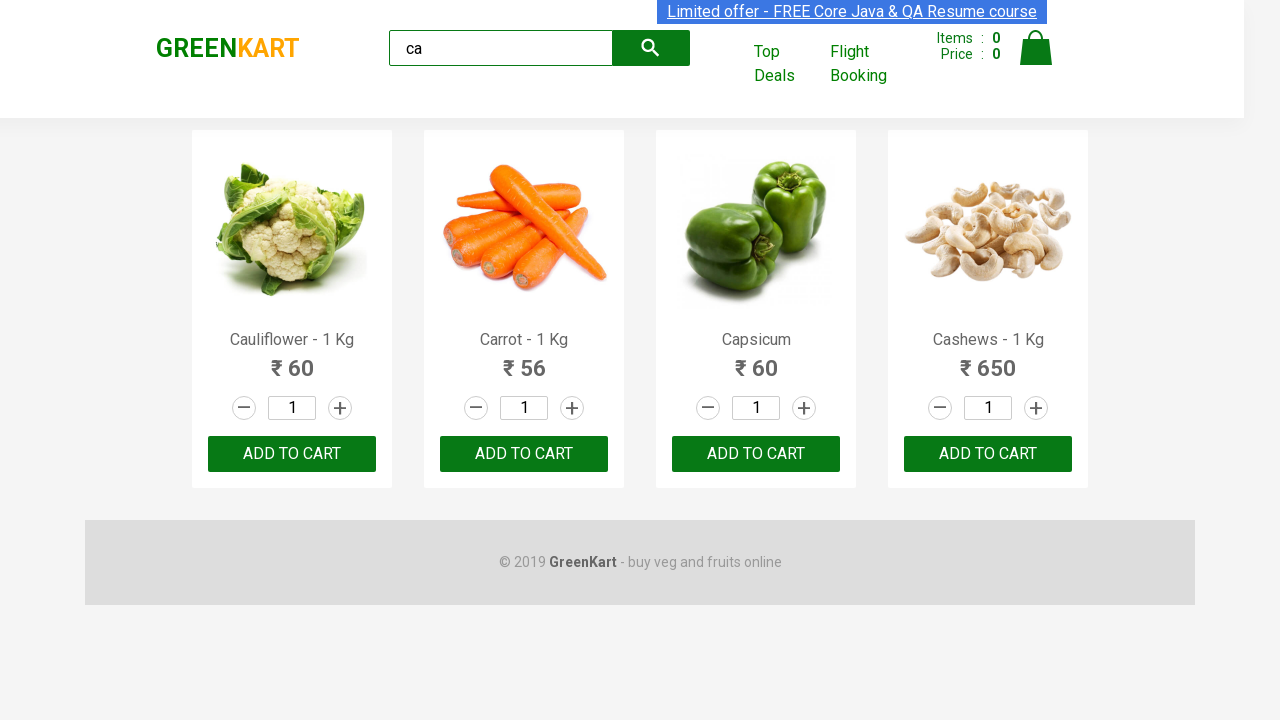

Retrieved product name: Cashews - 1 Kg
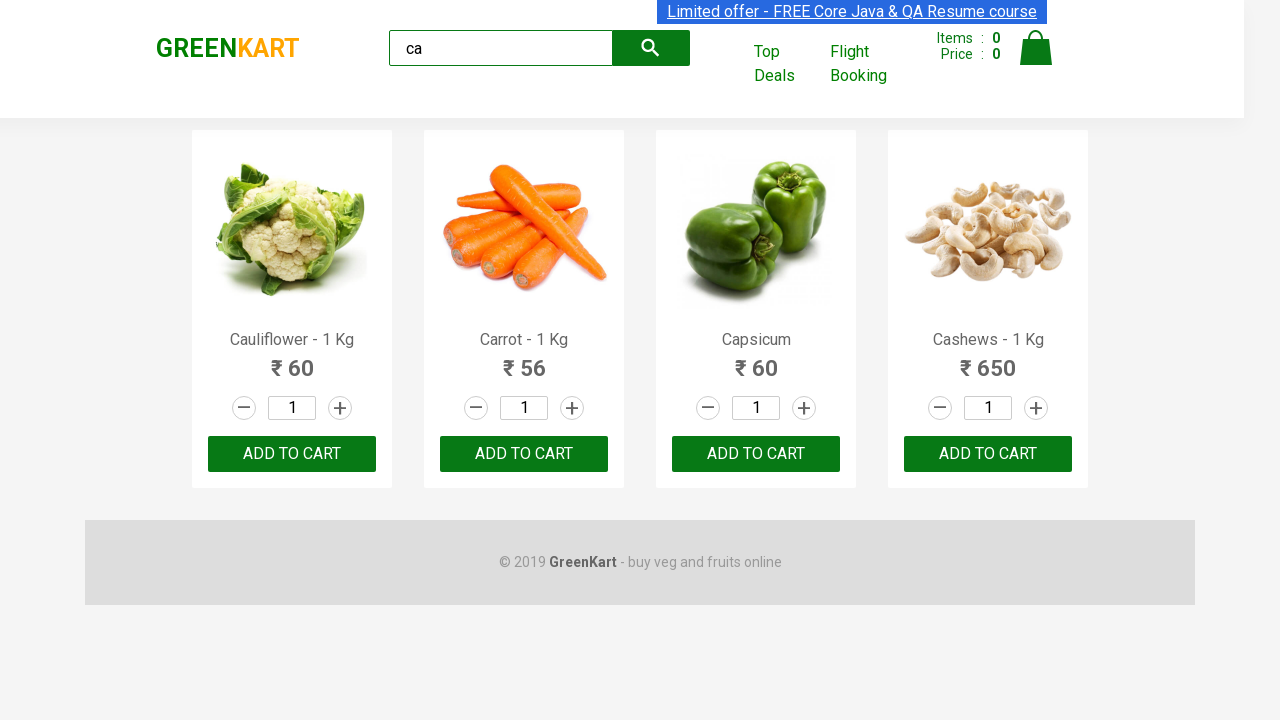

Clicked Add to Cart button for Cashews at (988, 454) on .products .product >> nth=3 >> button
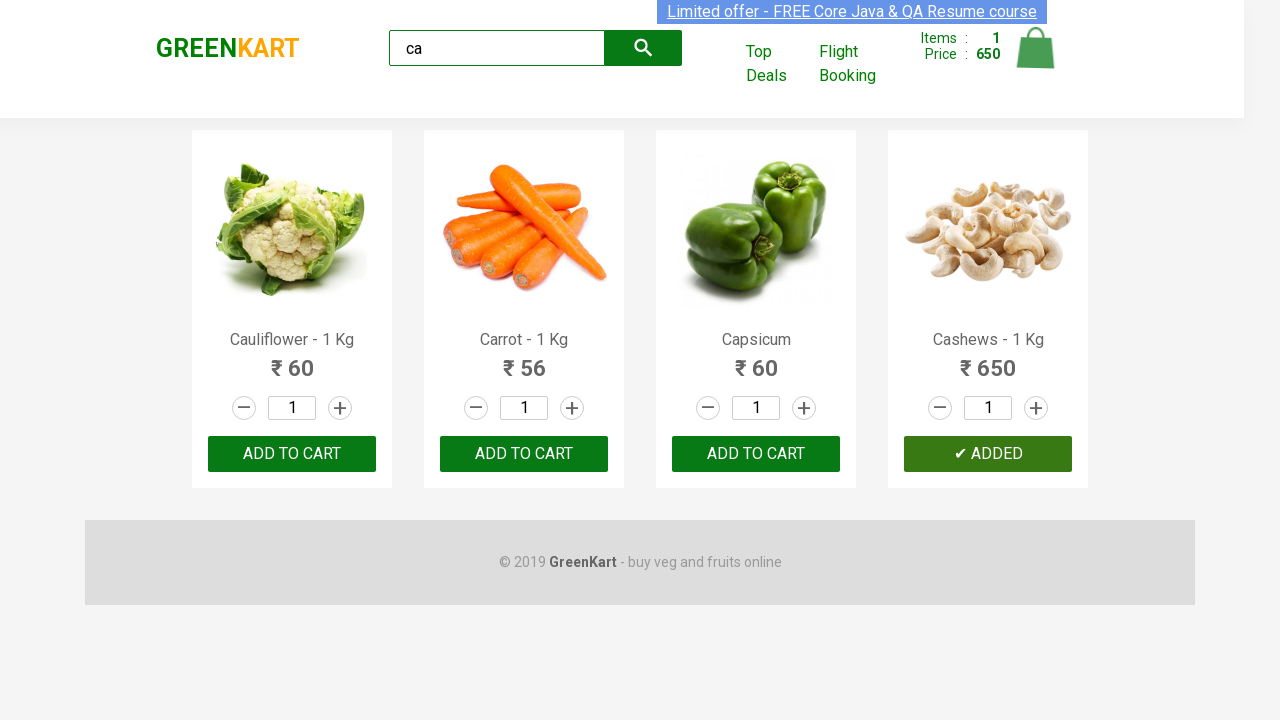

Clicked on the cart icon to view shopping cart at (1036, 48) on .cart-icon > img
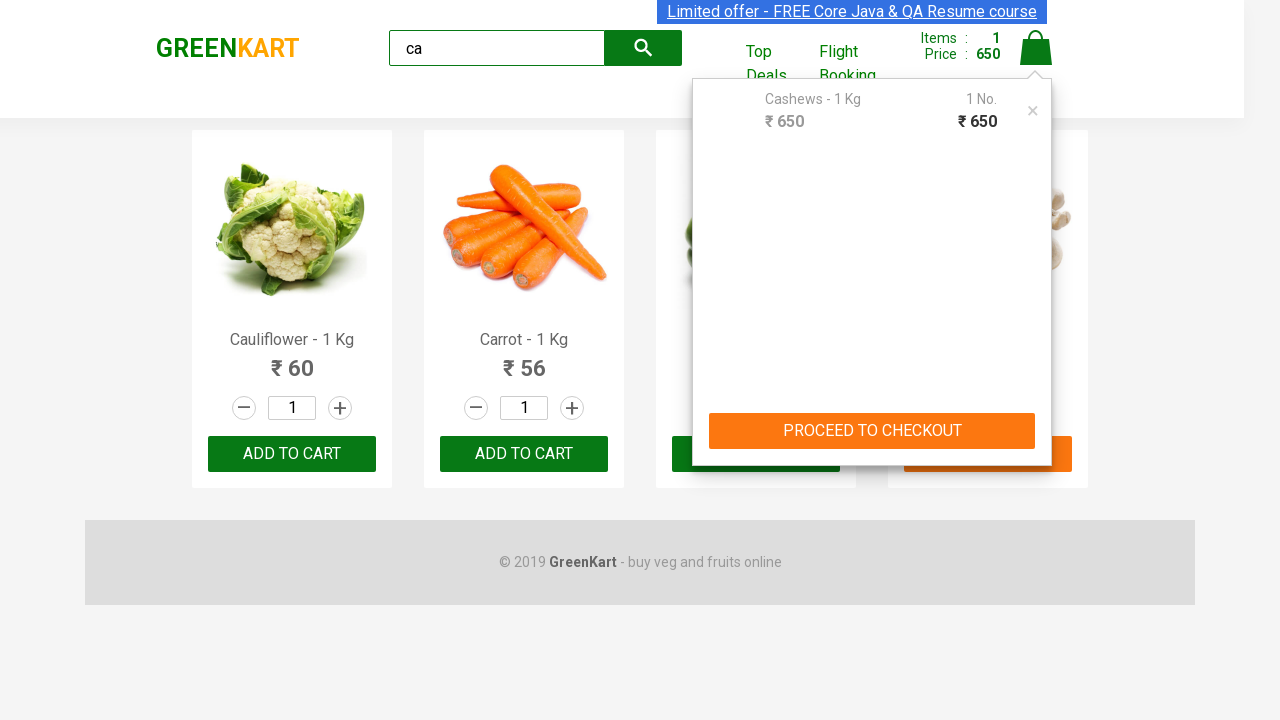

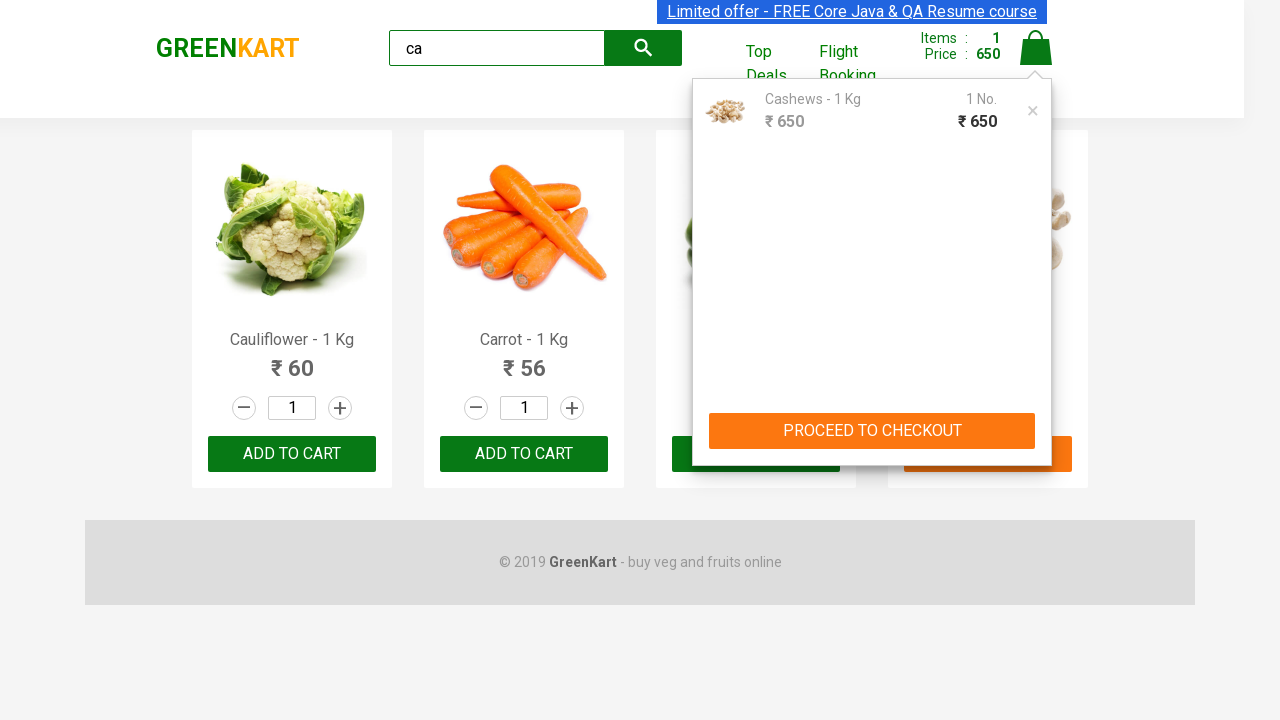